Tests element highlighting functionality by navigating to a page with many elements and applying a temporary red dashed border style to a specific element using JavaScript execution.

Starting URL: http://the-internet.herokuapp.com/large

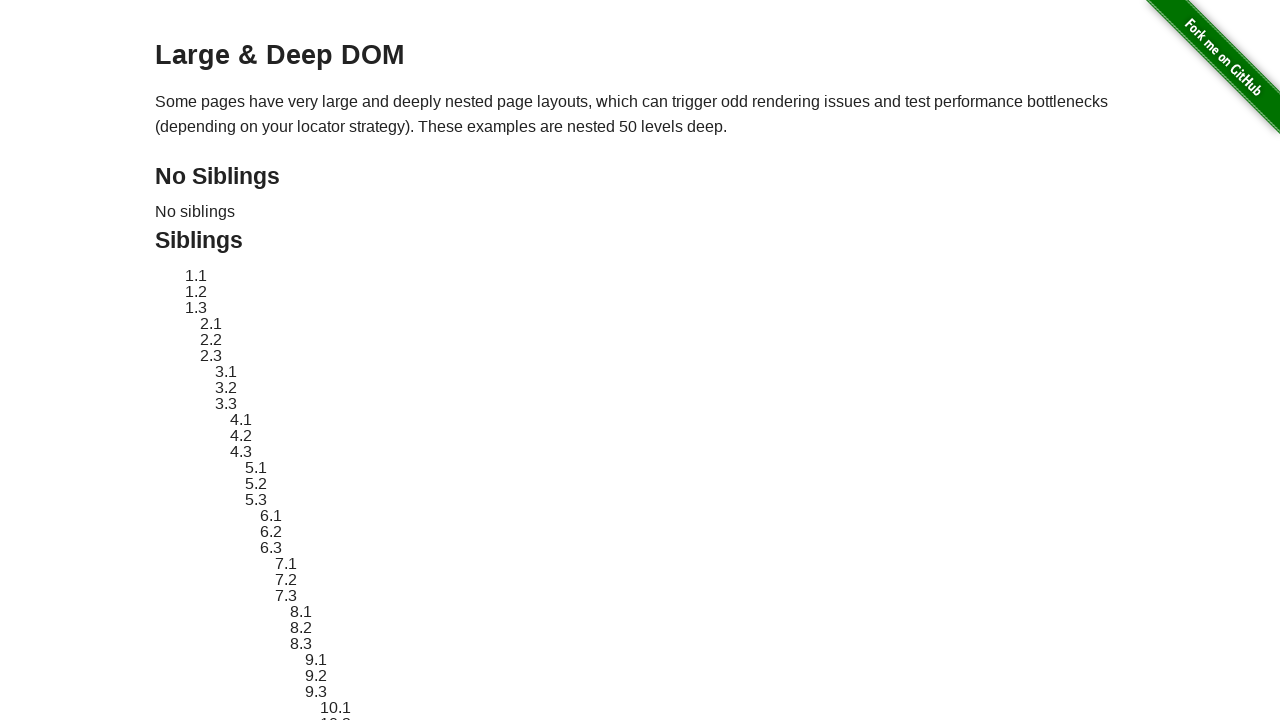

Navigated to the large elements page
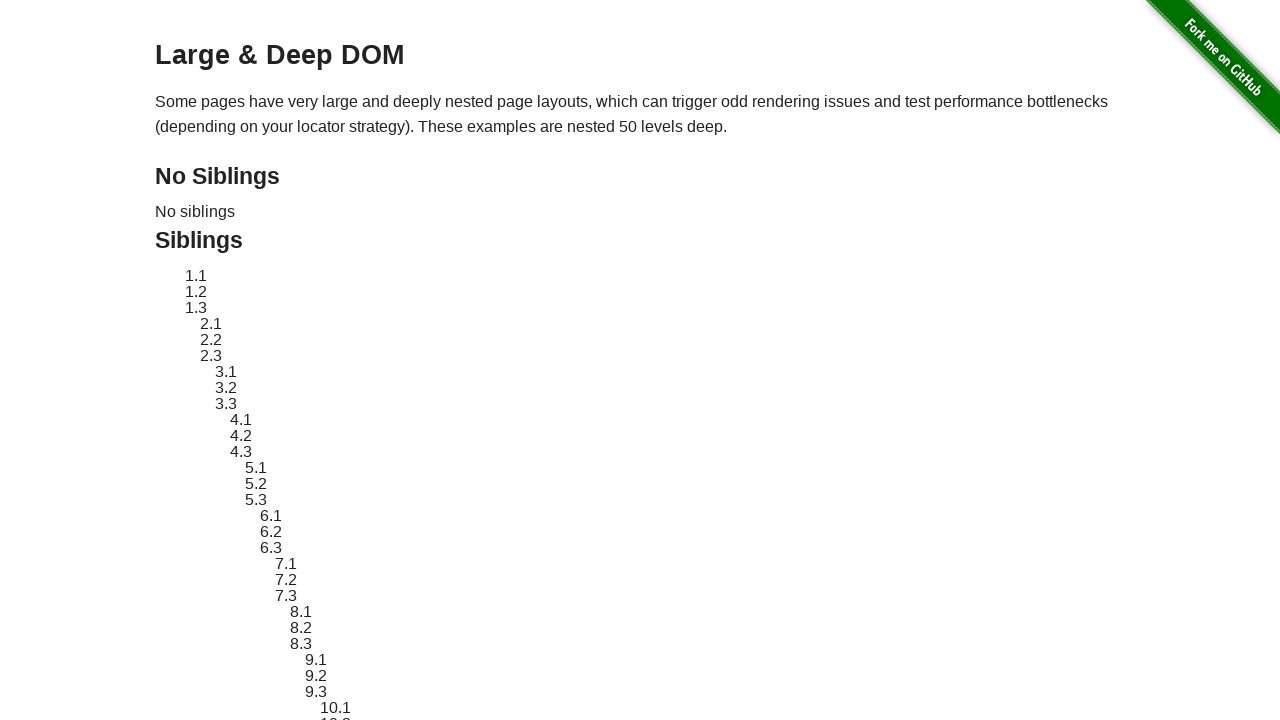

Located target element #sibling-2.3
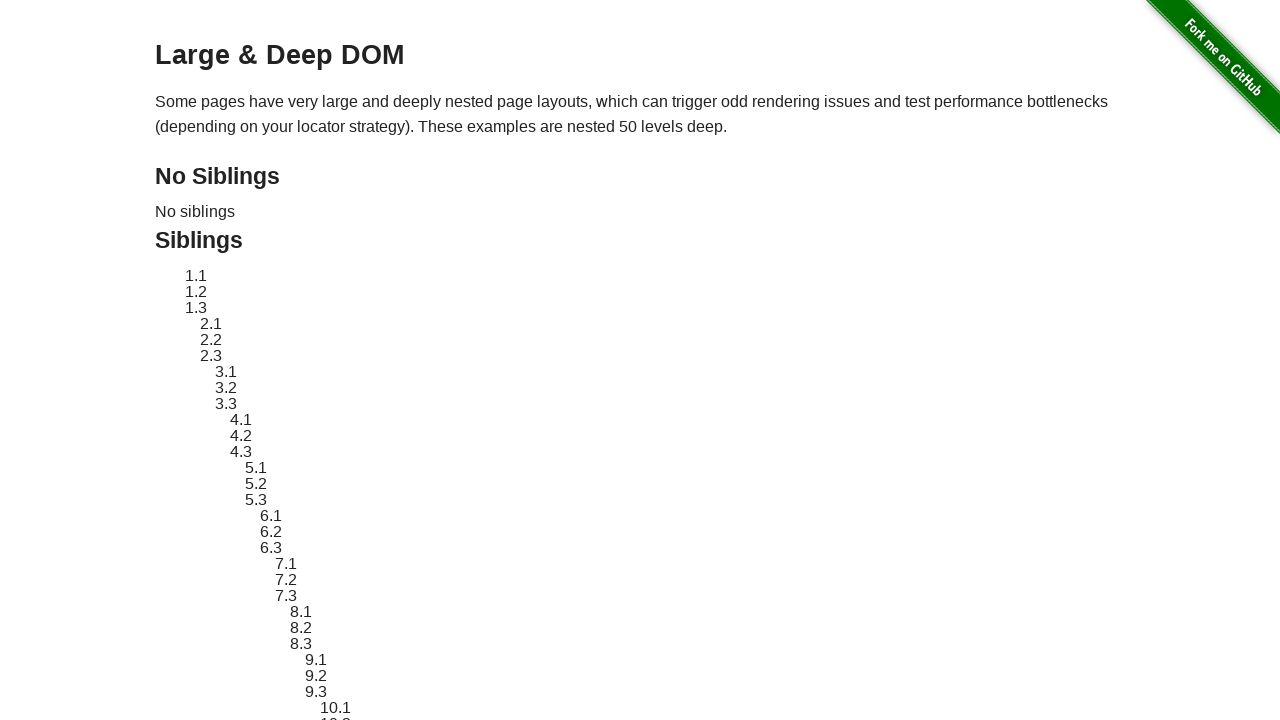

Target element is now visible
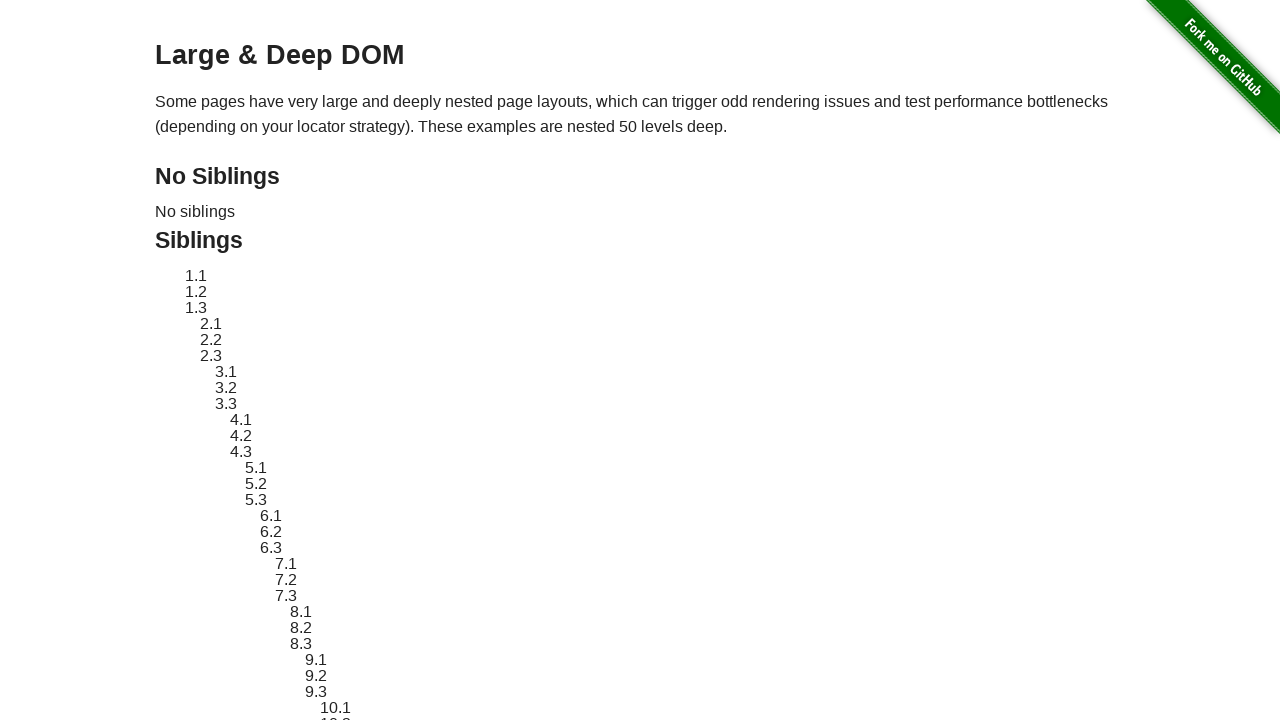

Stored original element style
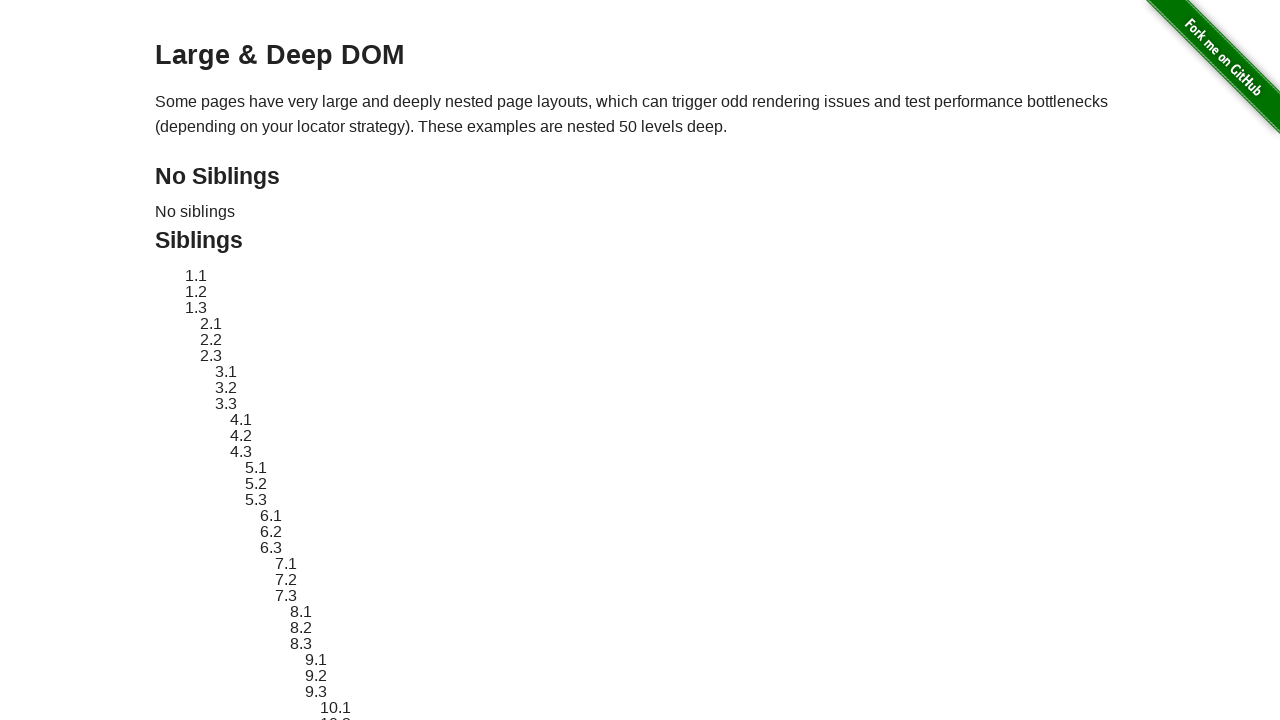

Applied red dashed border highlight to target element
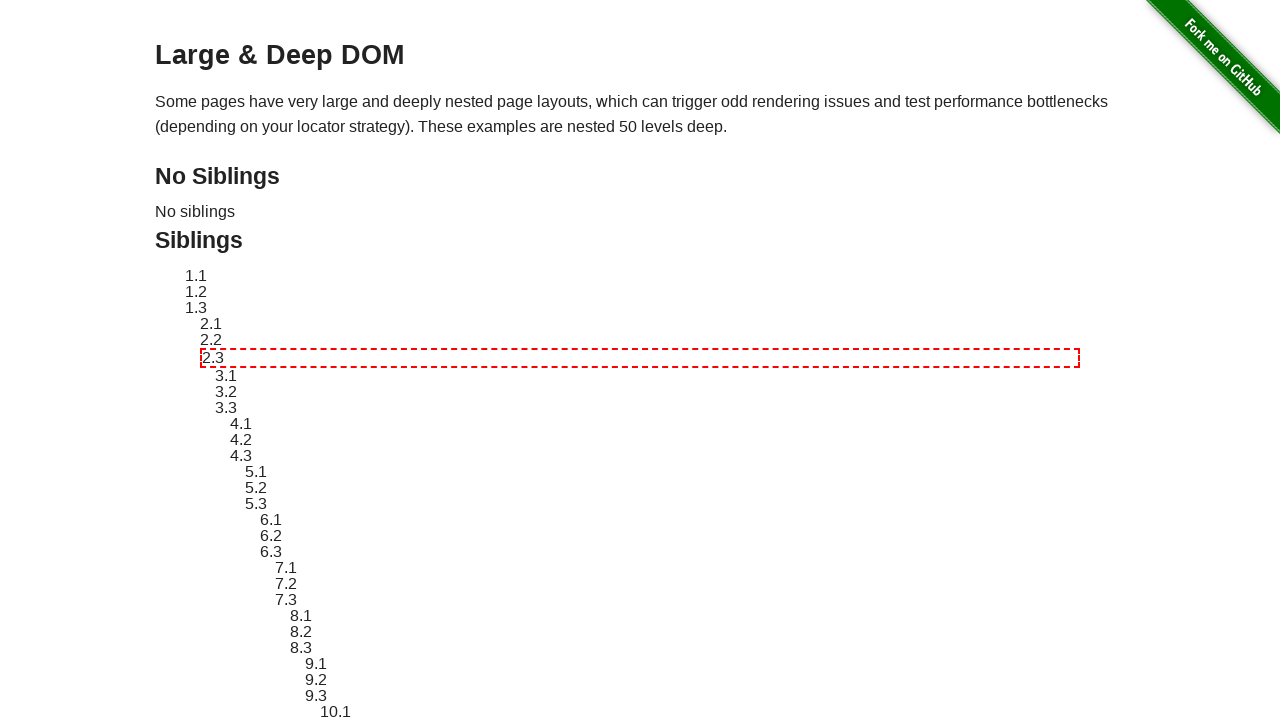

Waited 2 seconds to observe the highlight effect
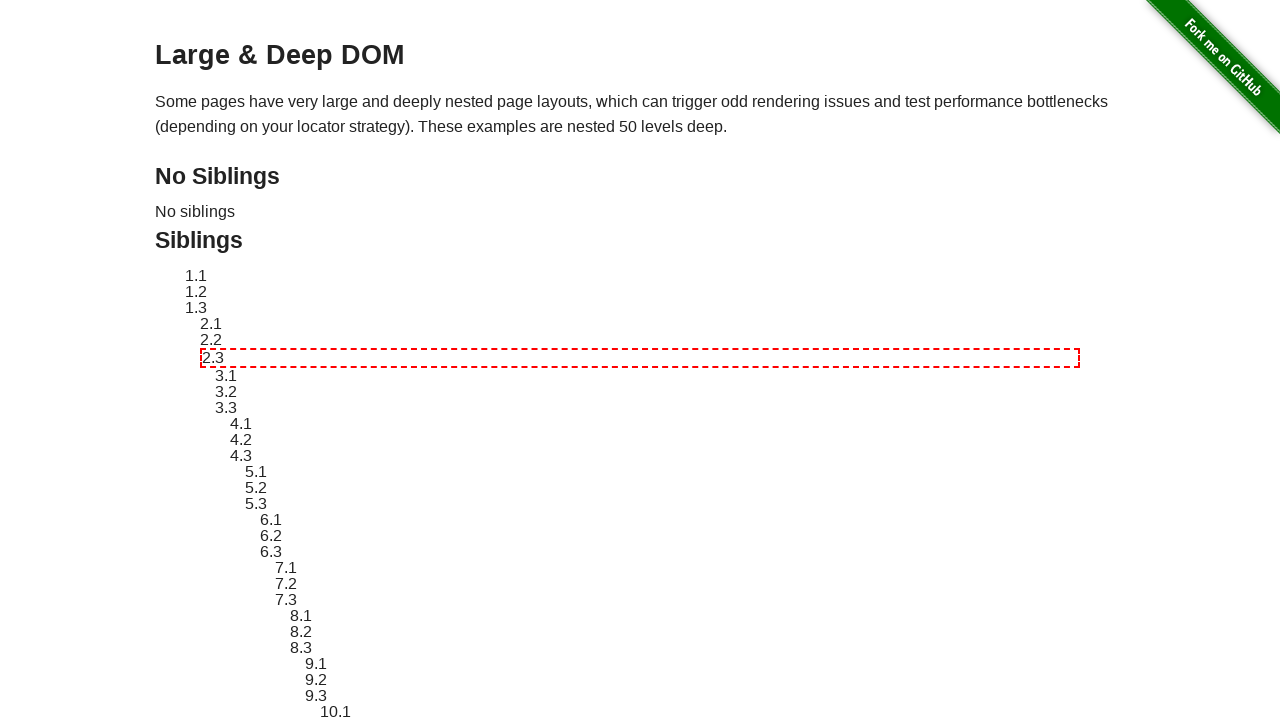

Reverted element style back to original
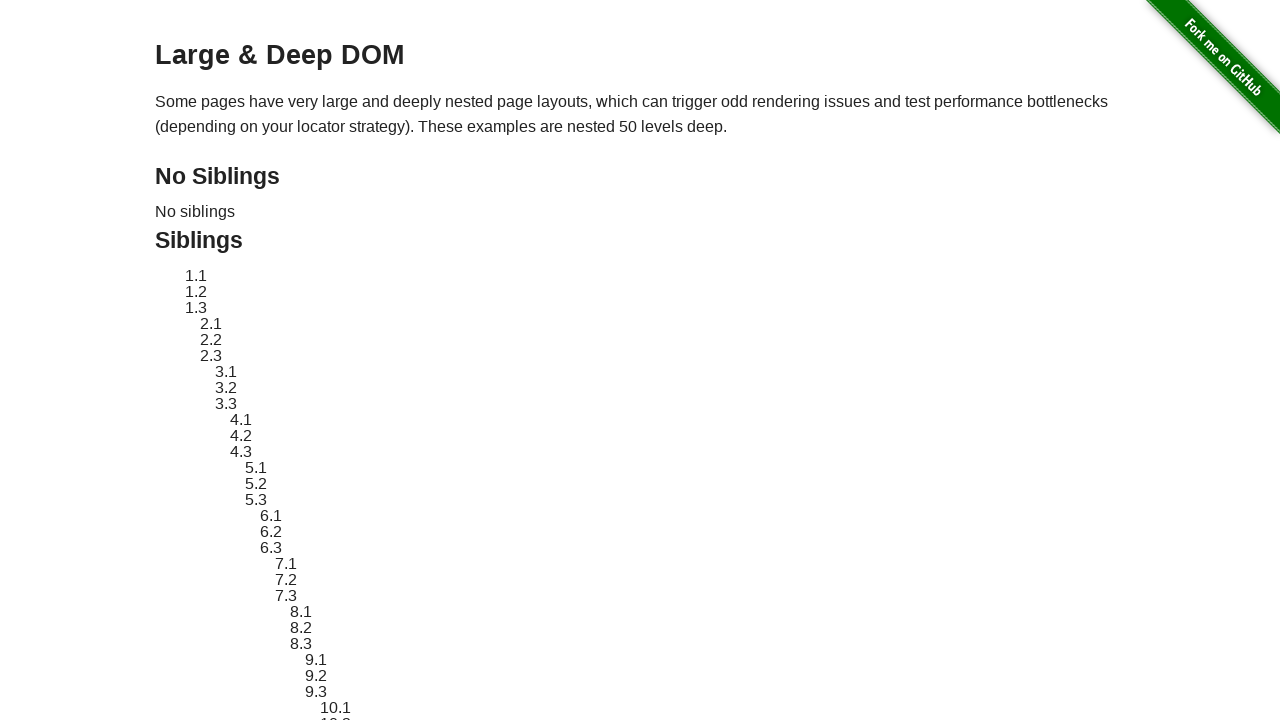

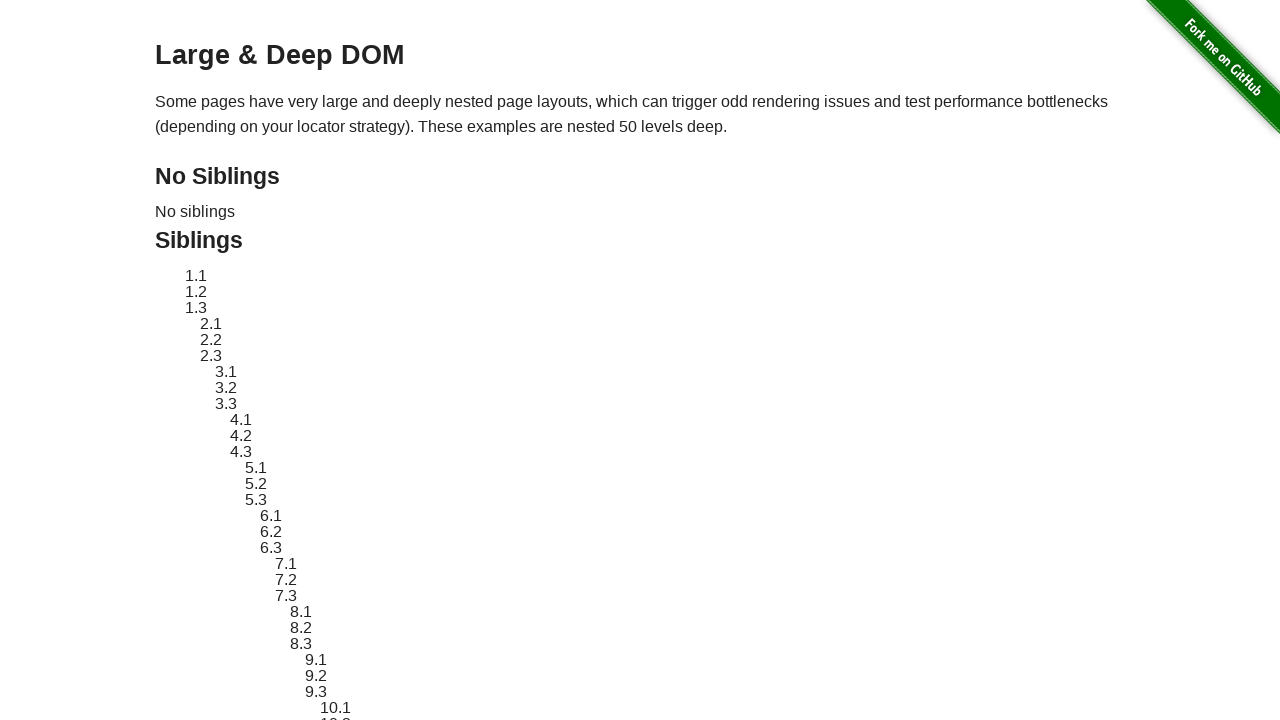